Tests A/B Testing page by navigating to it and verifying the URL and page content about split testing

Starting URL: http://the-internet.herokuapp.com

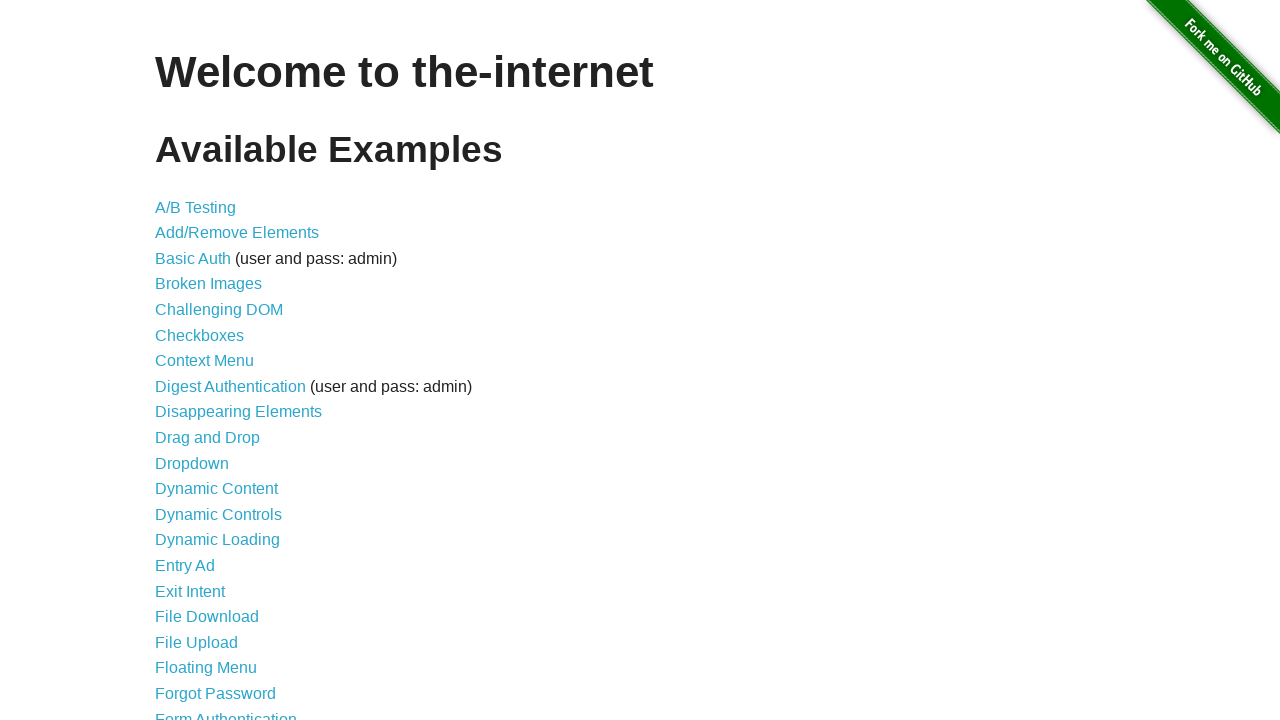

Clicked on A/B Testing link at (196, 207) on a:has-text('A/B Testing')
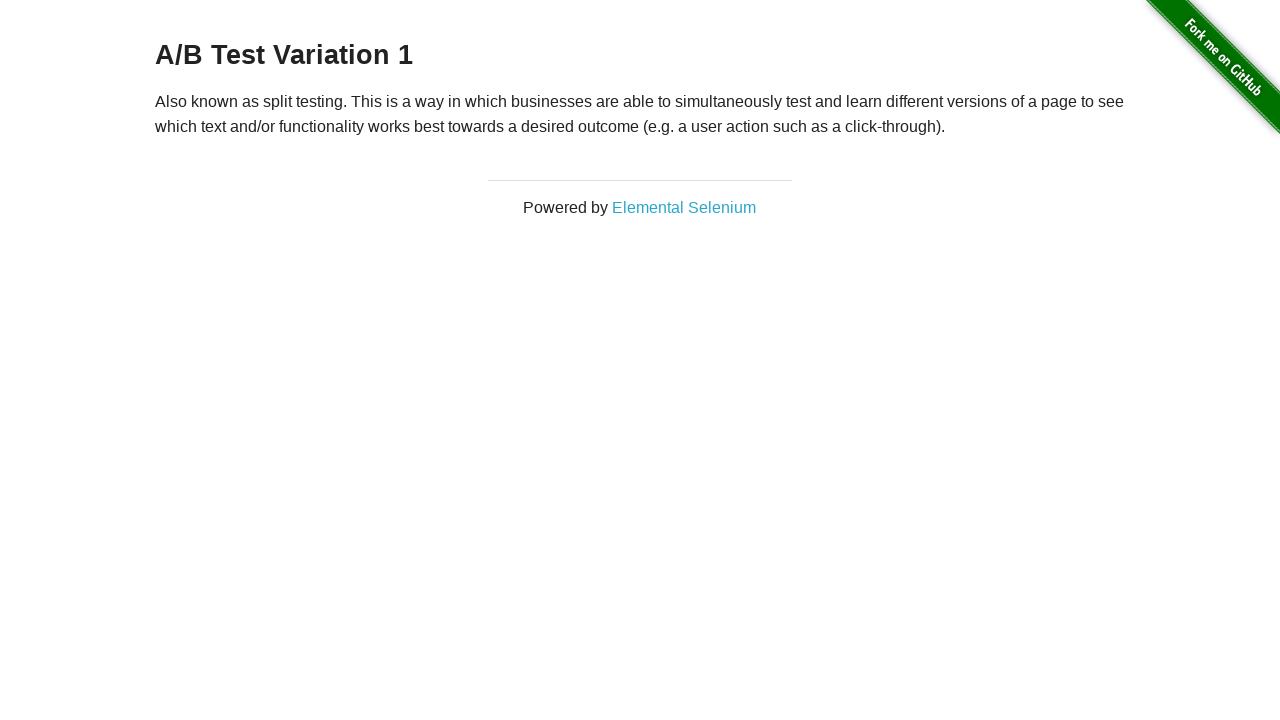

A/B Testing page loaded and URL verified
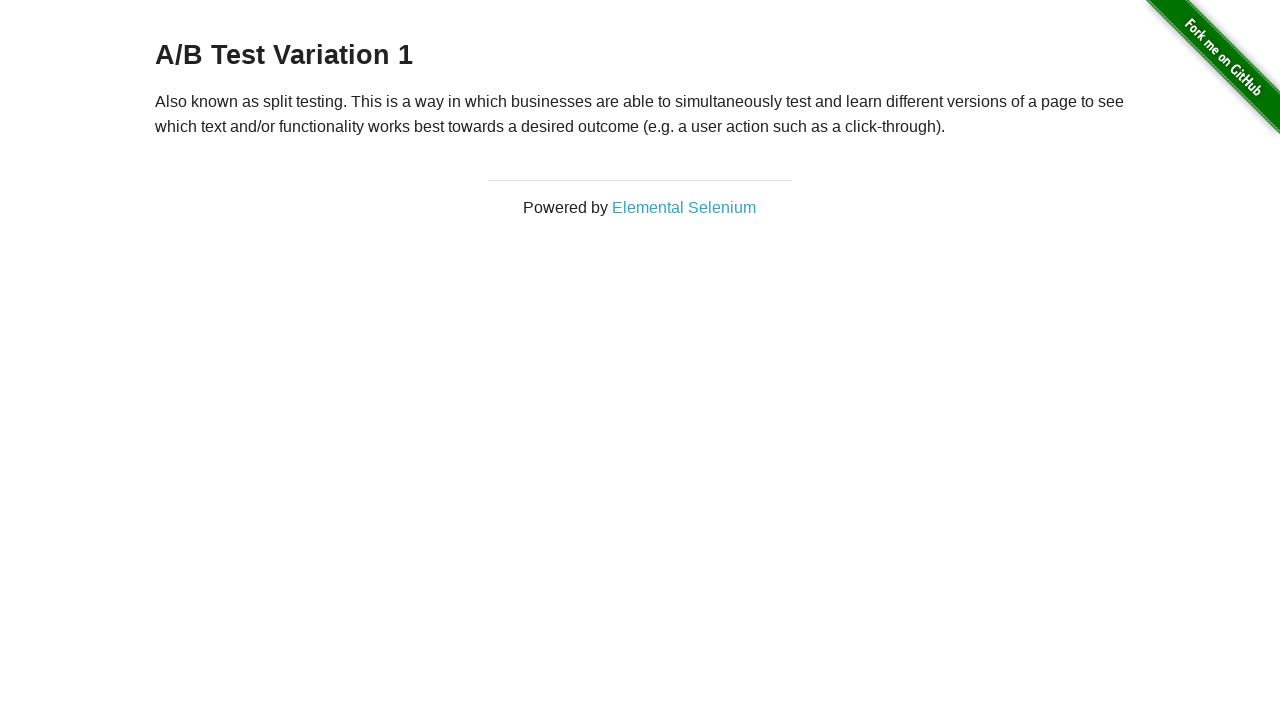

Retrieved paragraph text from page
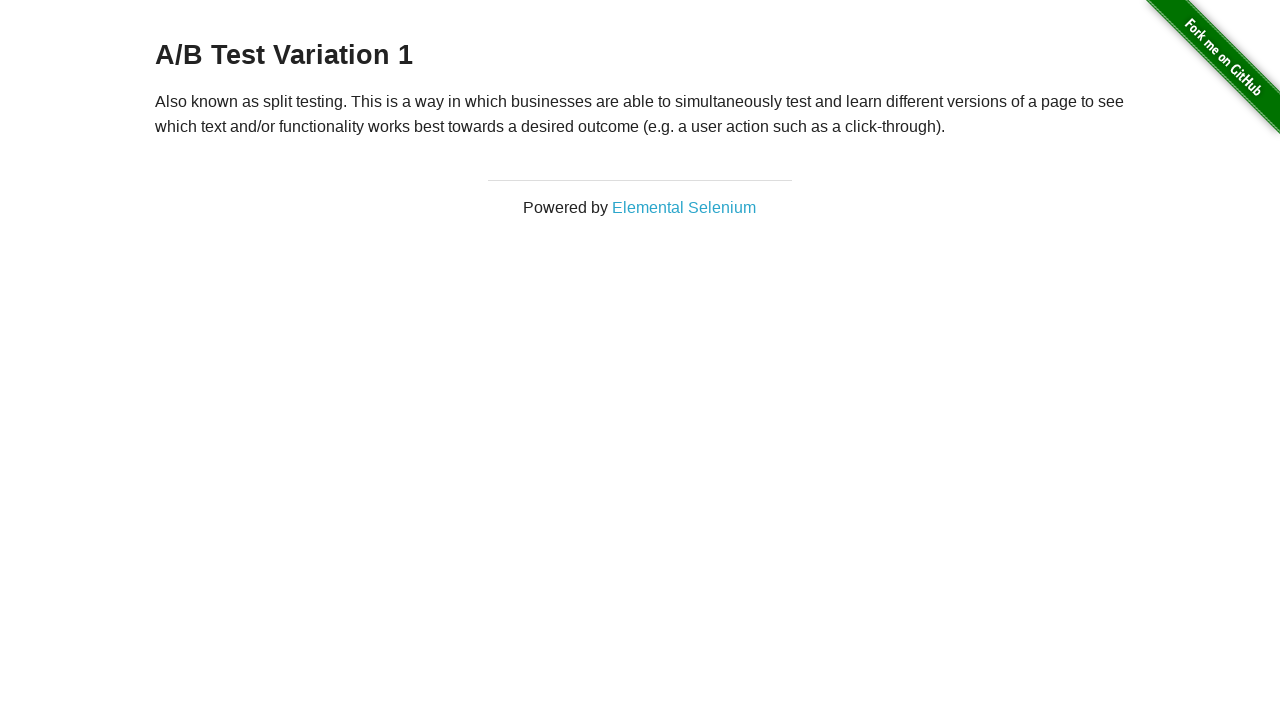

Verified paragraph contains 'Also known as split testing' text
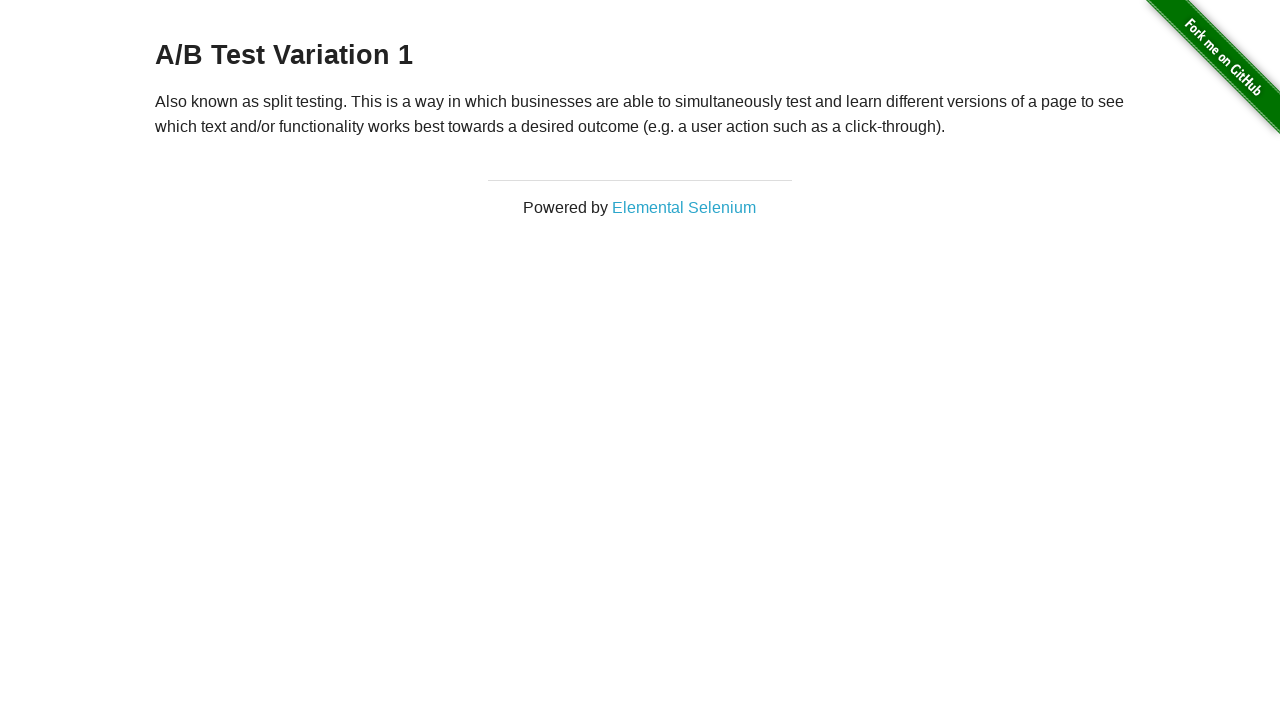

Navigated back to previous page
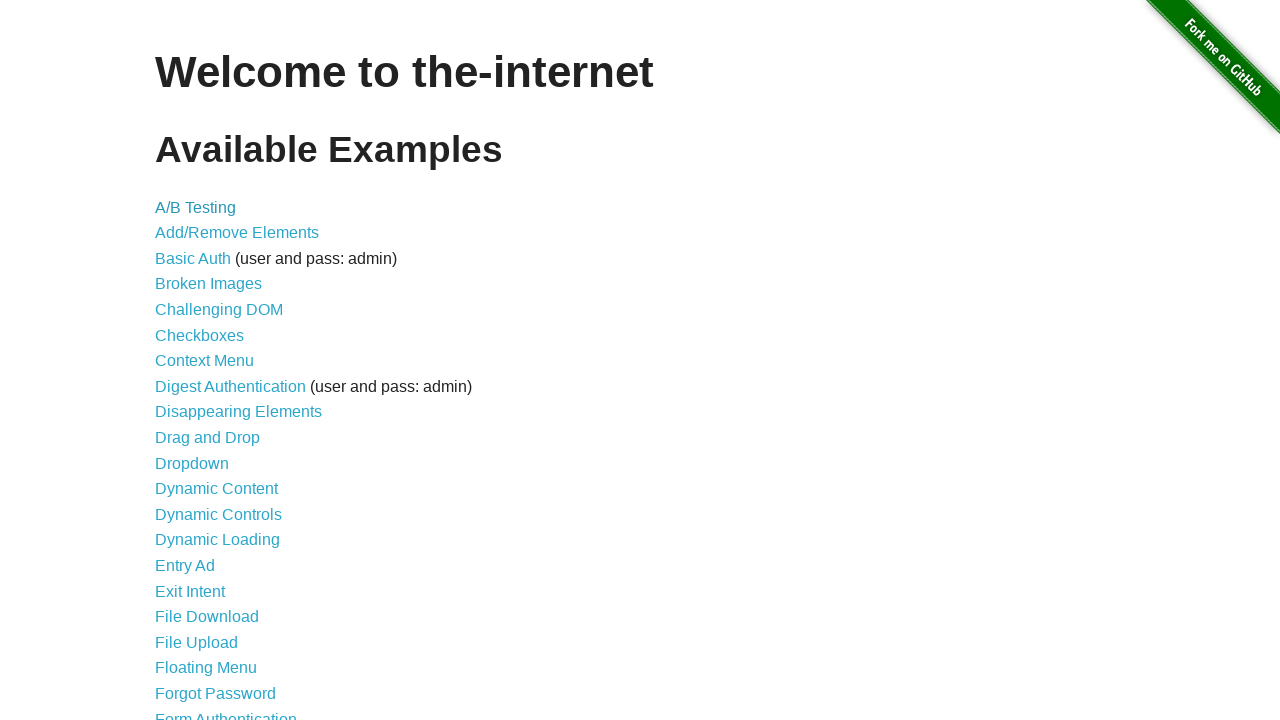

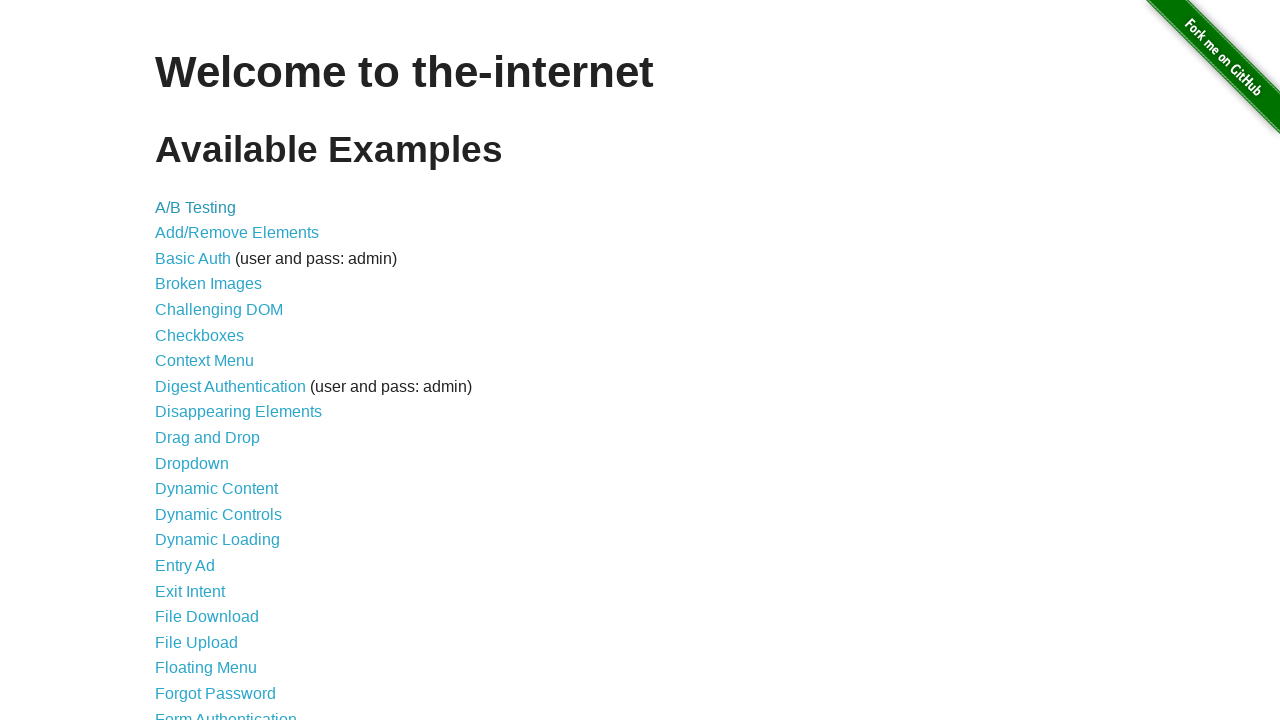